Tests jQuery UI slider functionality by dragging the slider handle to a new position

Starting URL: https://jqueryui.com/resources/demos/slider/default.html

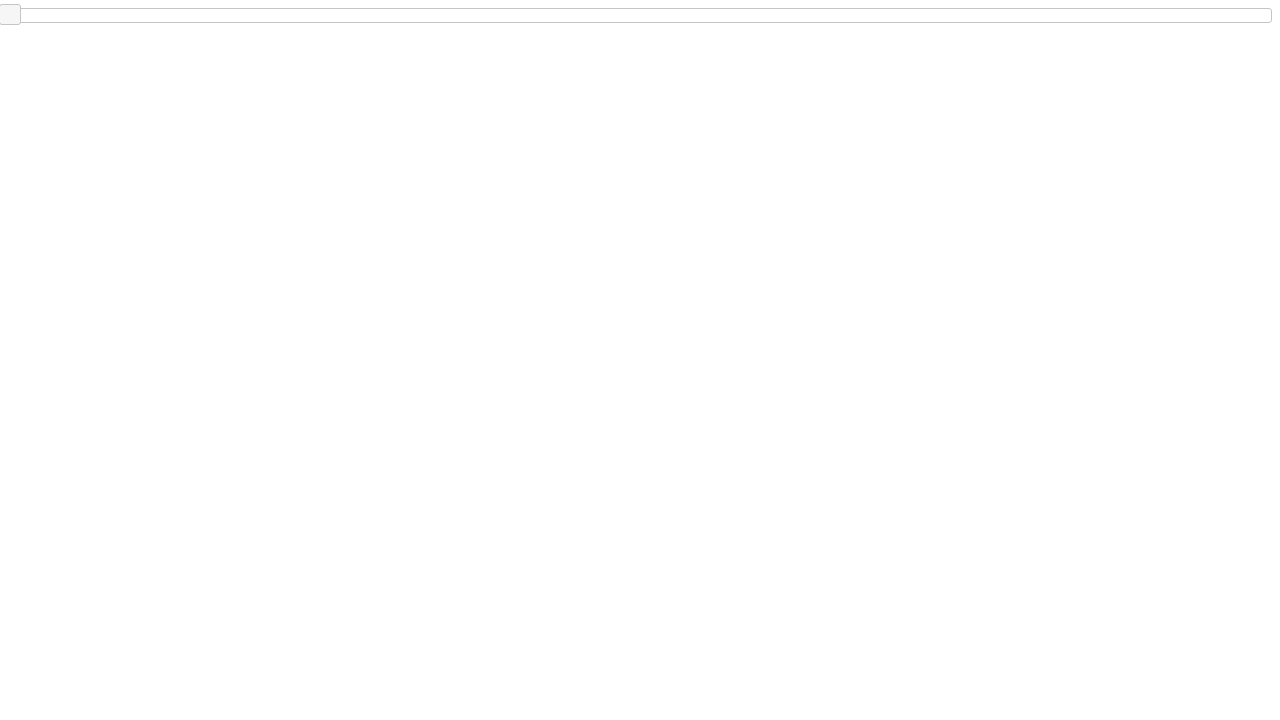

Navigated to jQuery UI slider demo page
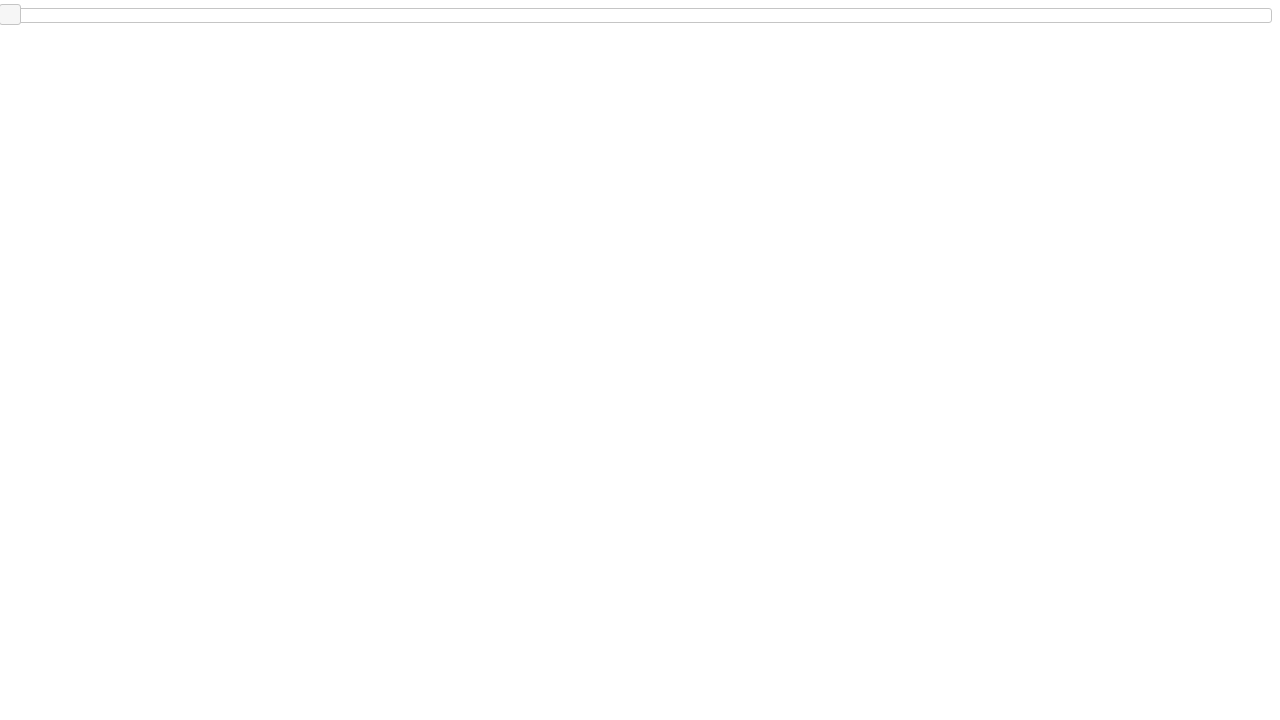

Located the slider element
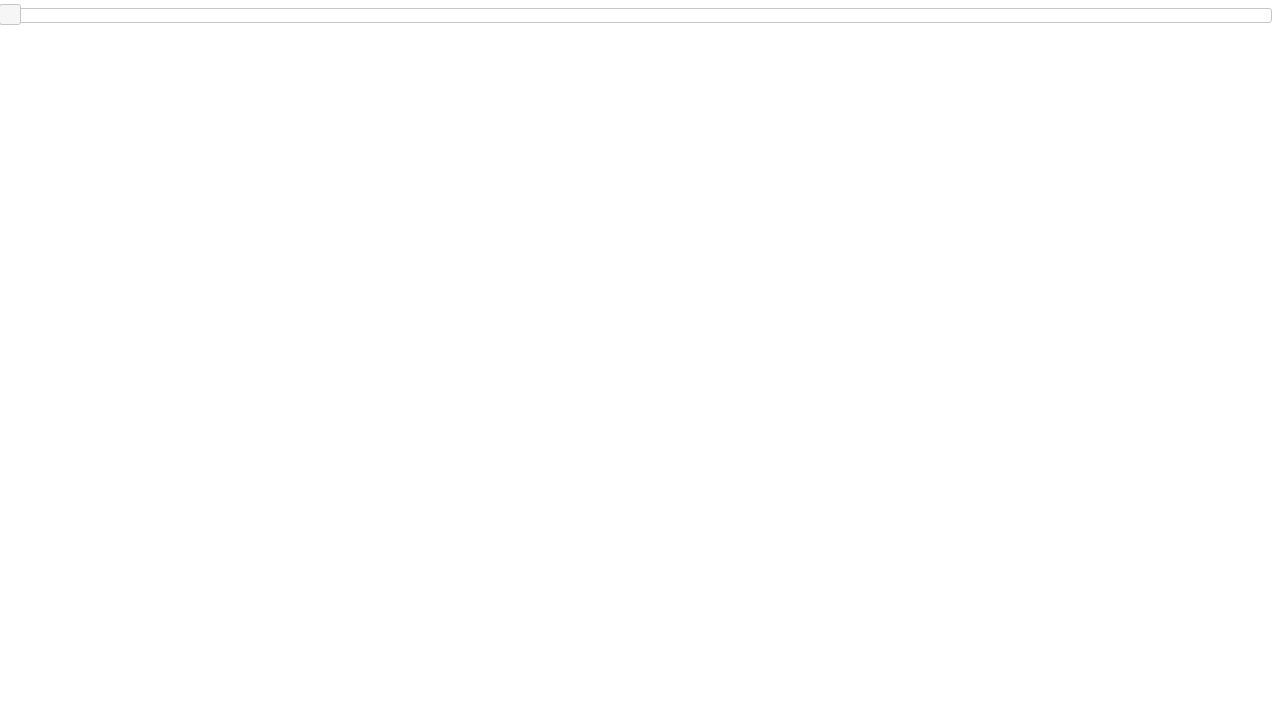

Located the slider handle
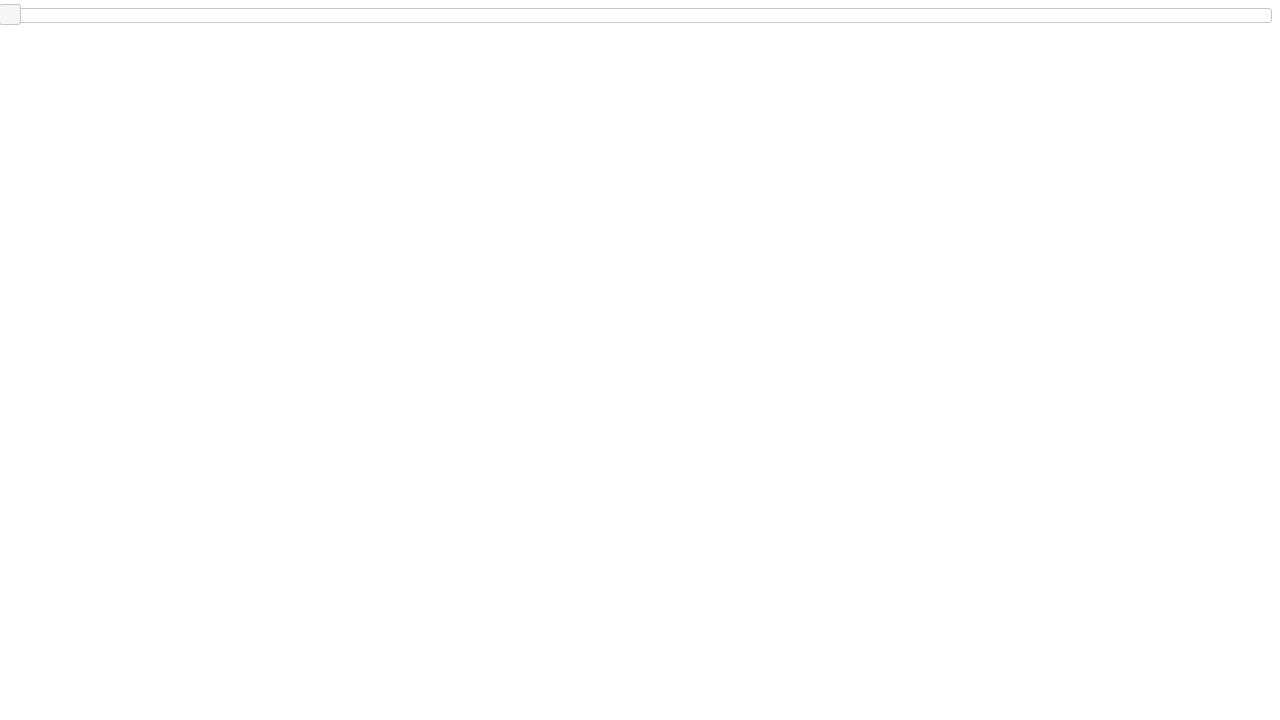

Dragged the slider handle to a new position (x: 20, y: 8) at (20, 13)
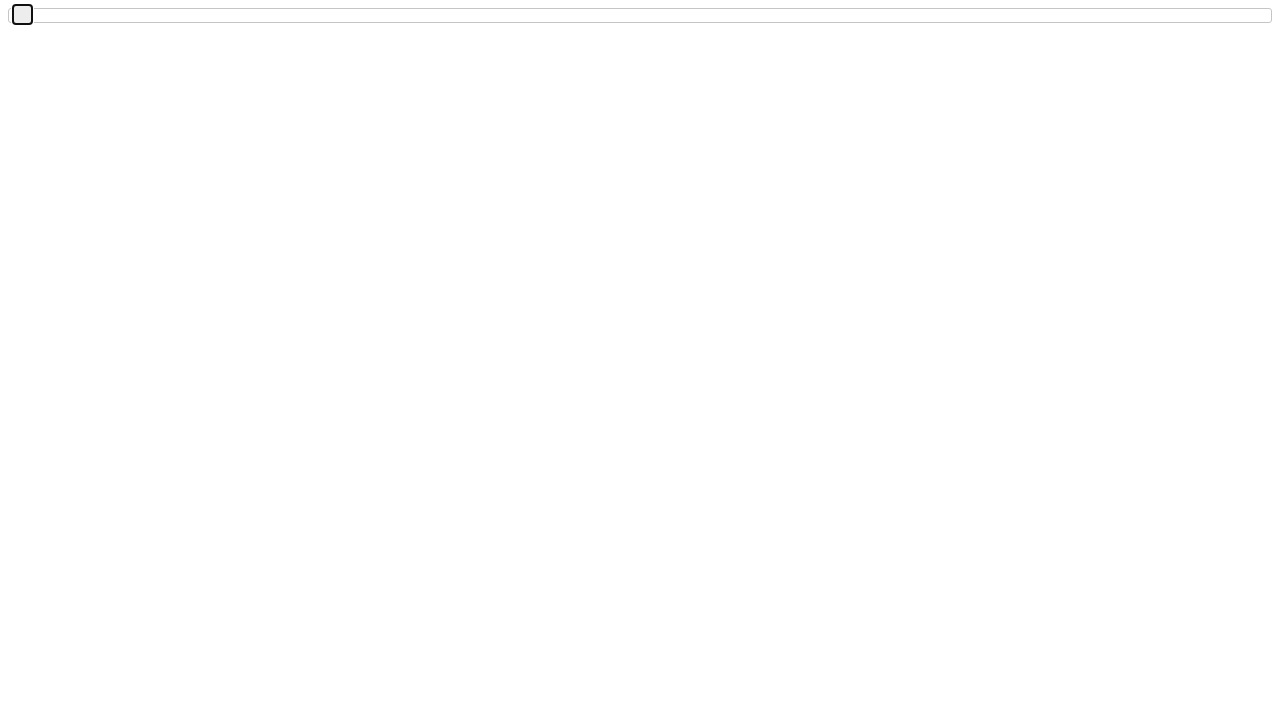

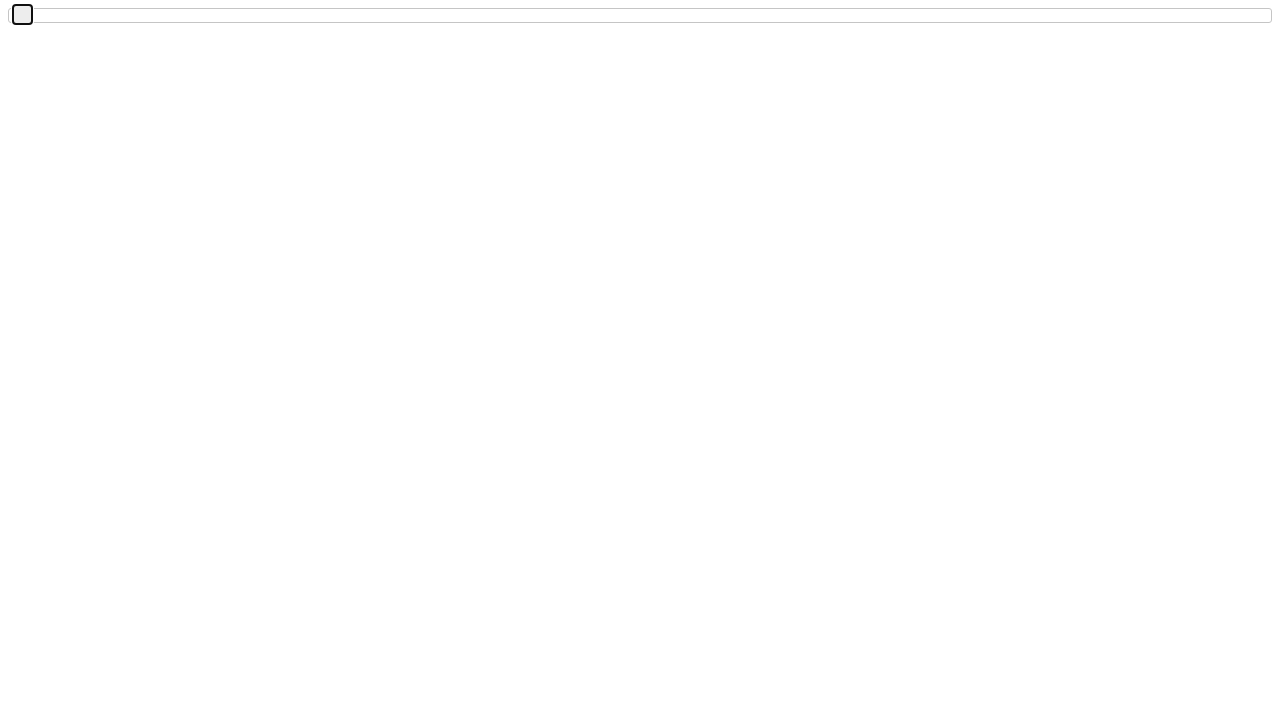